Verifies text content and attributes of elements on the NextBaseCRM login page, including the "Remember me" label text, "Forgot password" link text, and the href attribute of the forgot password link.

Starting URL: https://login1.nextbasecrm.com/

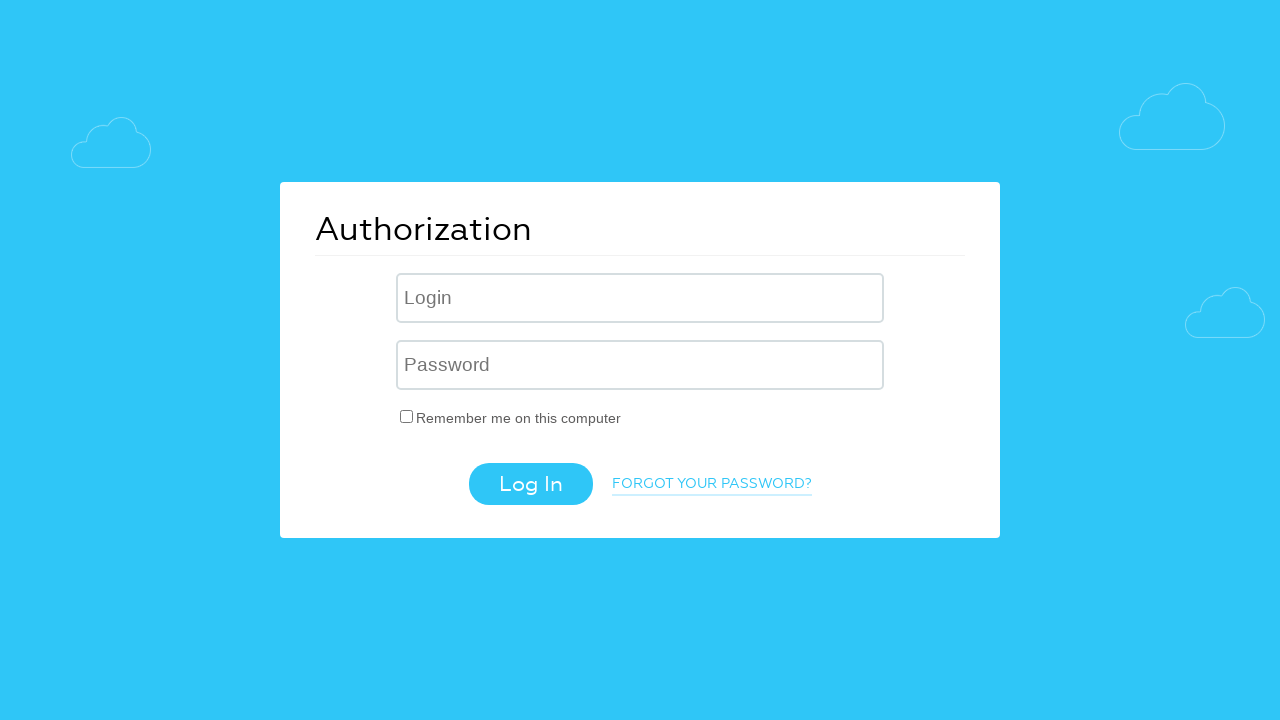

Waited for 'Remember me' checkbox label to load on login page
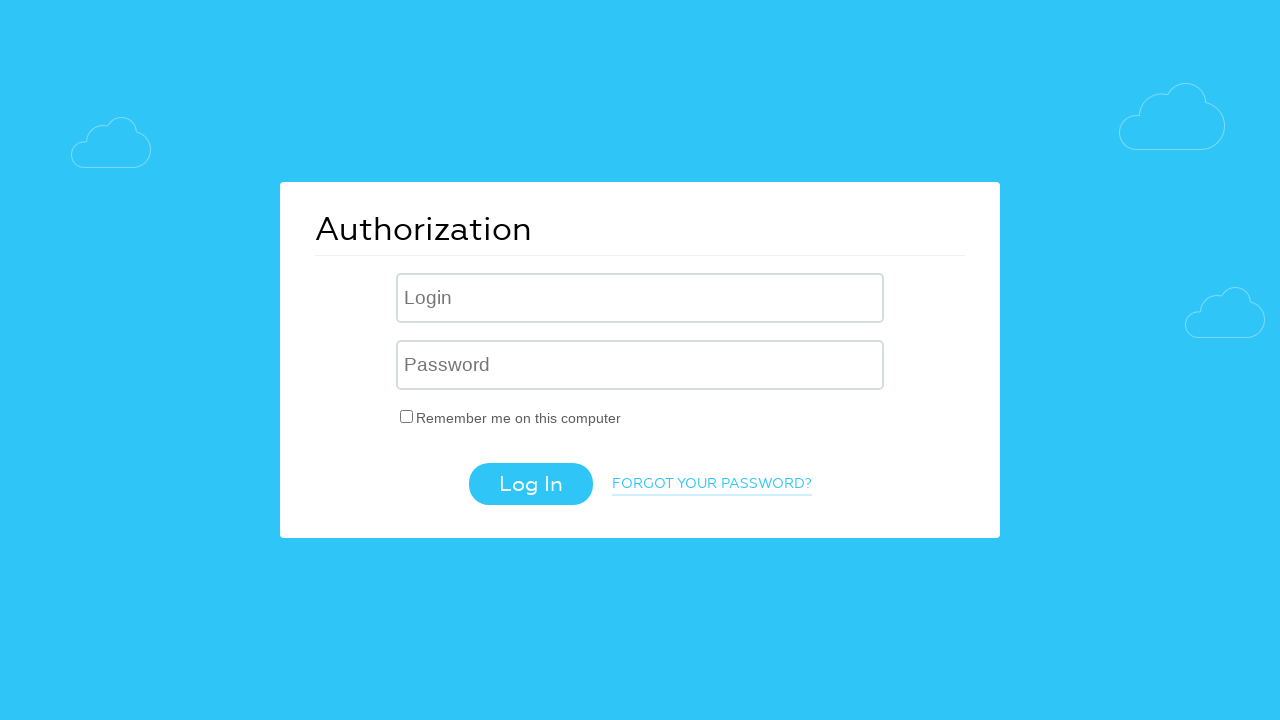

Located 'Remember me' checkbox label element
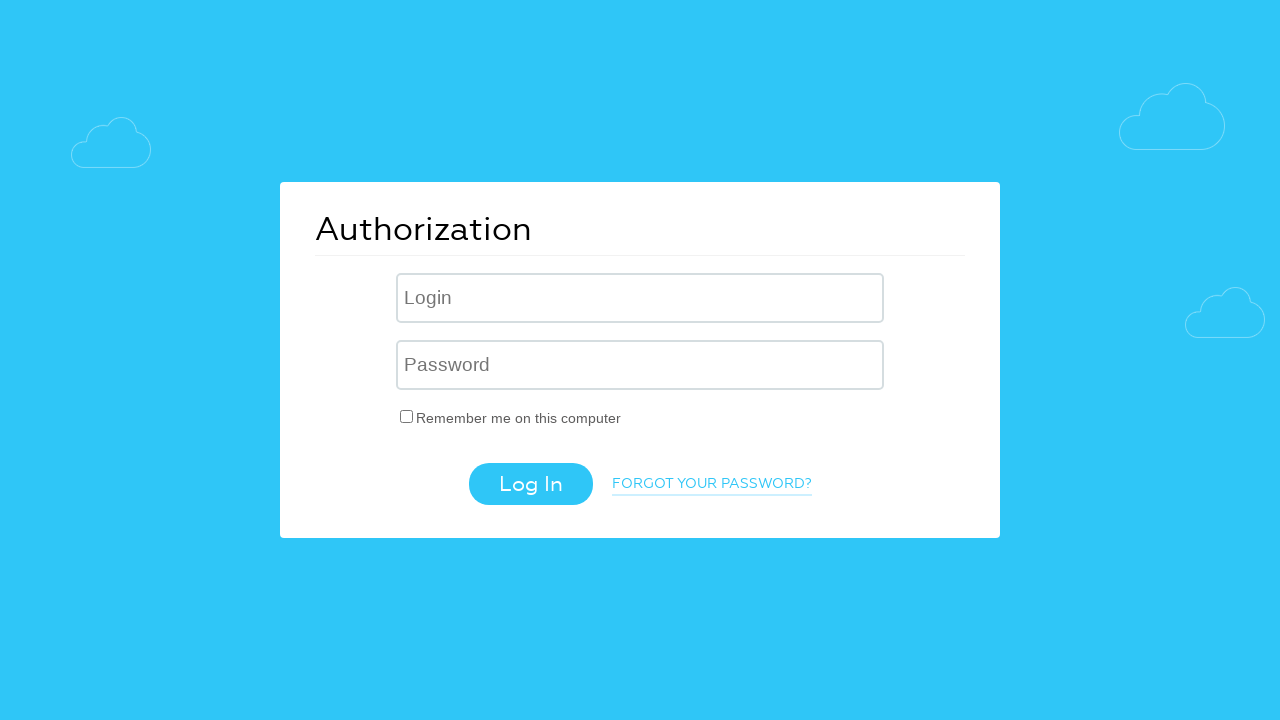

Retrieved 'Remember me' label text: 'Remember me on this computer'
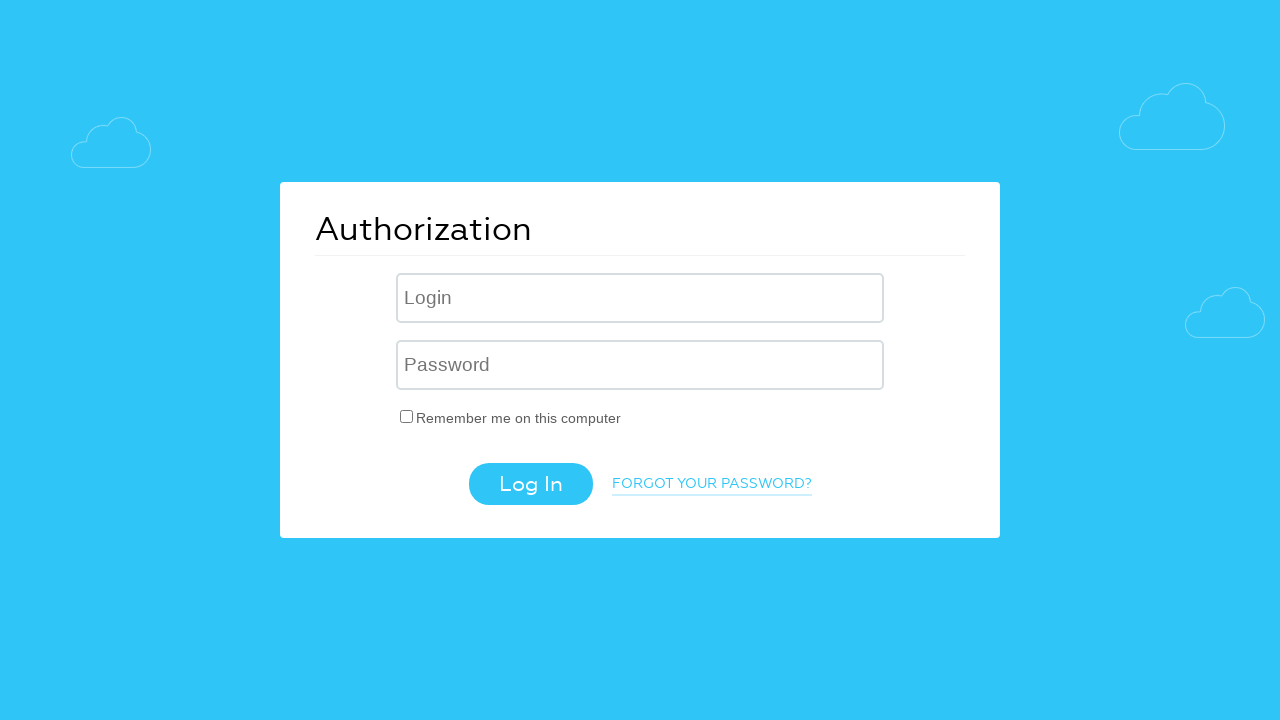

Verified 'Remember me' label text matches expected value
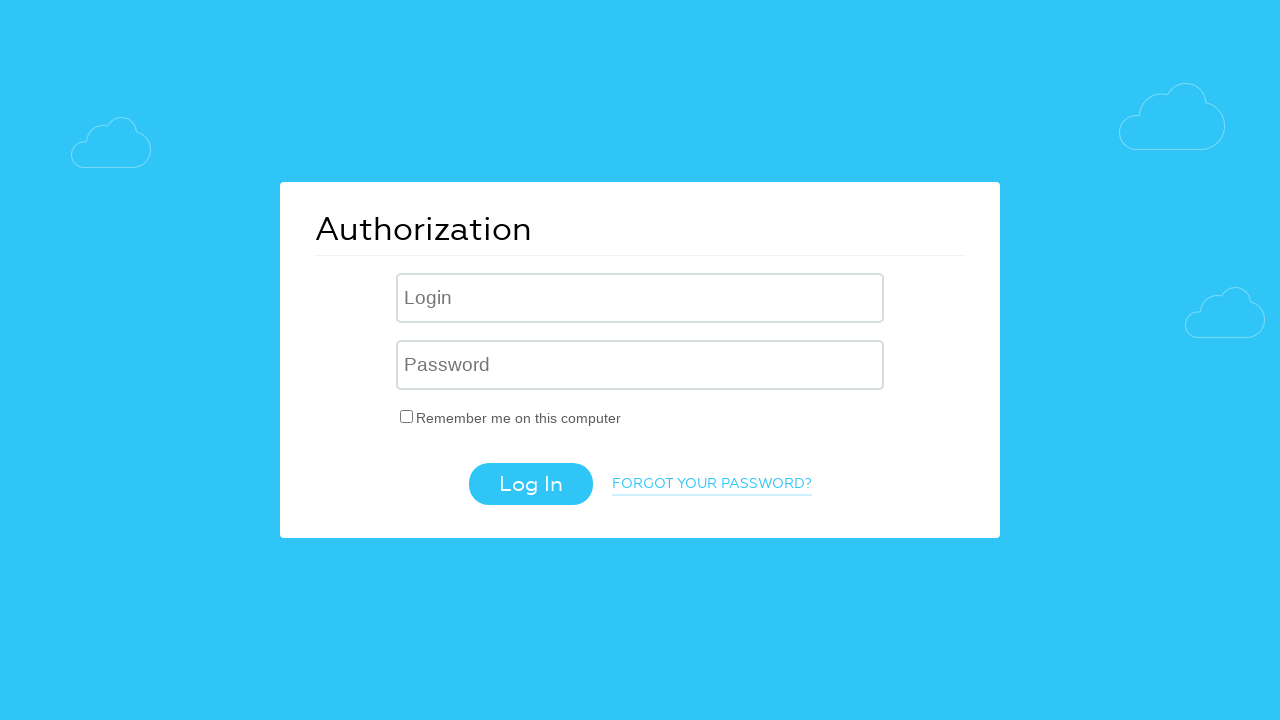

Located 'Forgot password' link element
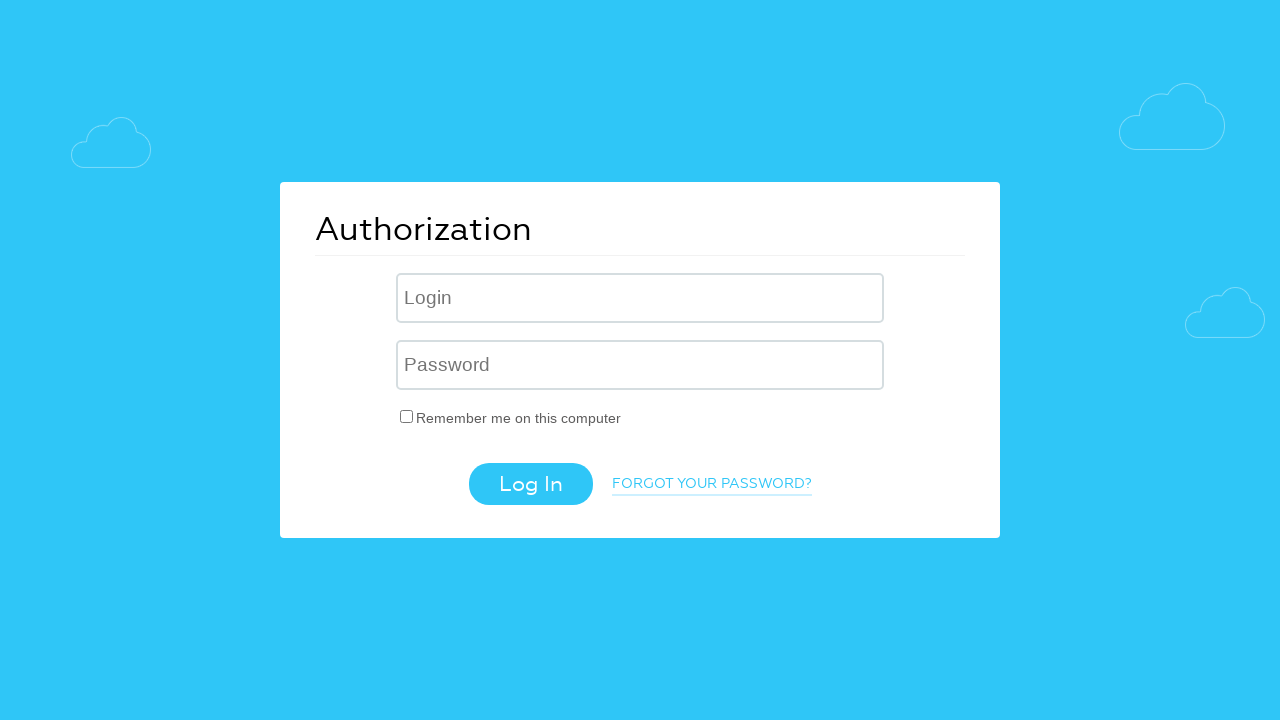

Retrieved 'Forgot password' link text: 'Forgot your password?'
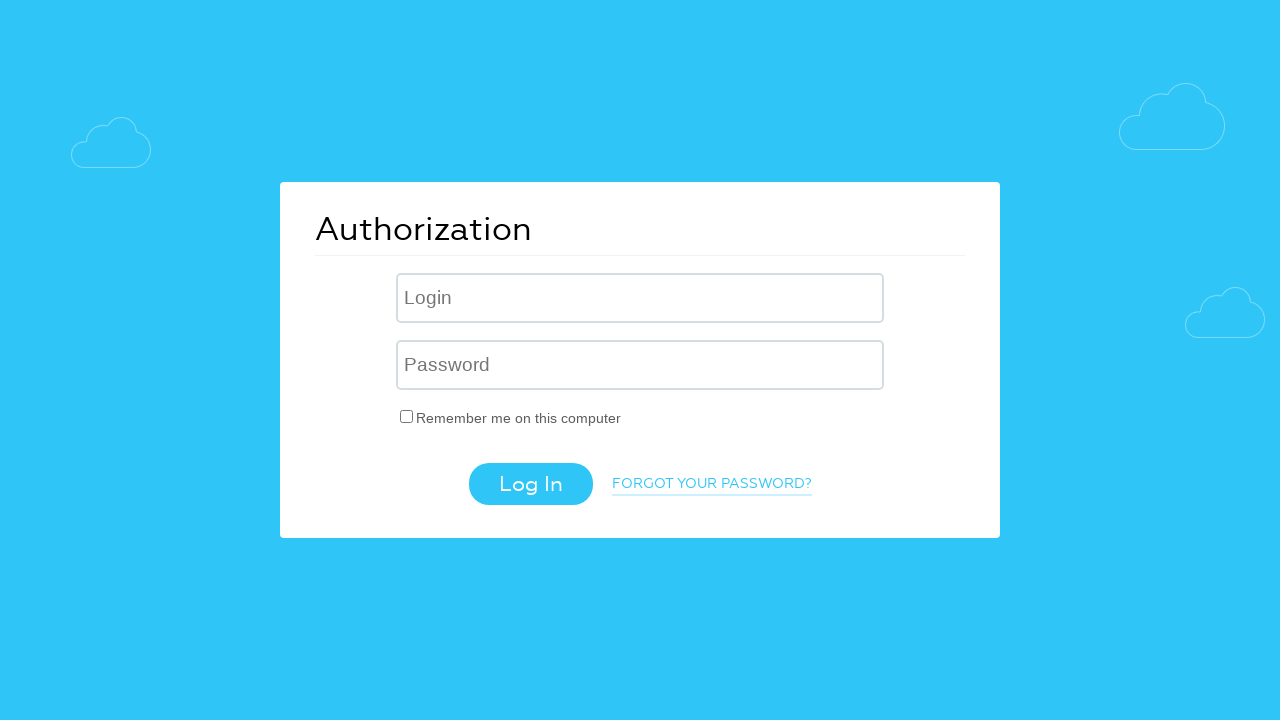

Verified 'Forgot password' link text matches expected value
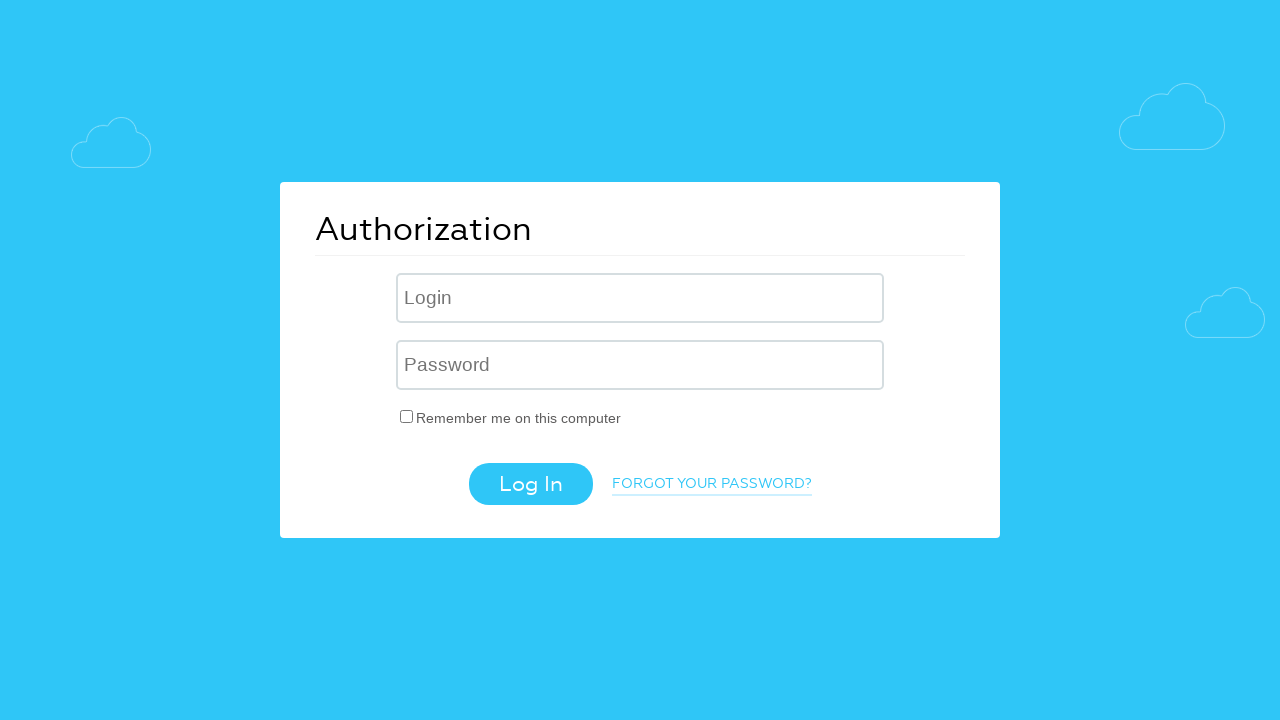

Retrieved 'Forgot password' link href attribute: '/?forgot_password=yes'
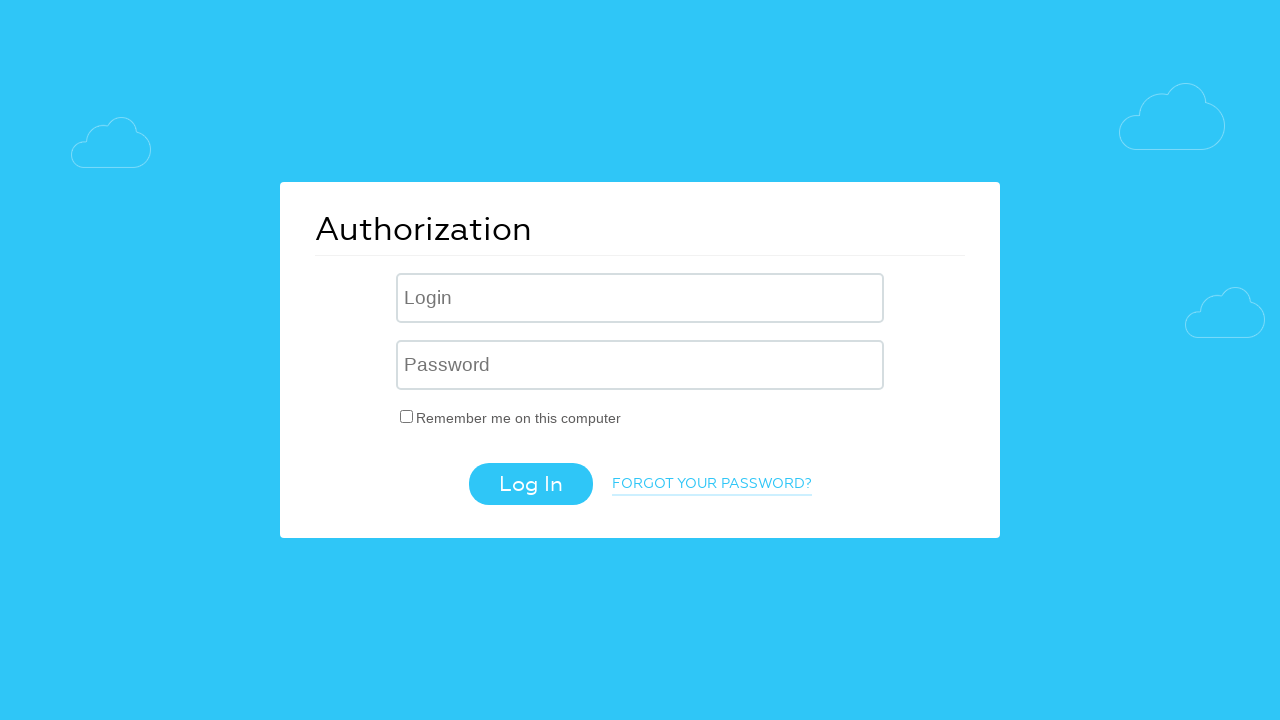

Verified 'Forgot password' link href contains expected parameter
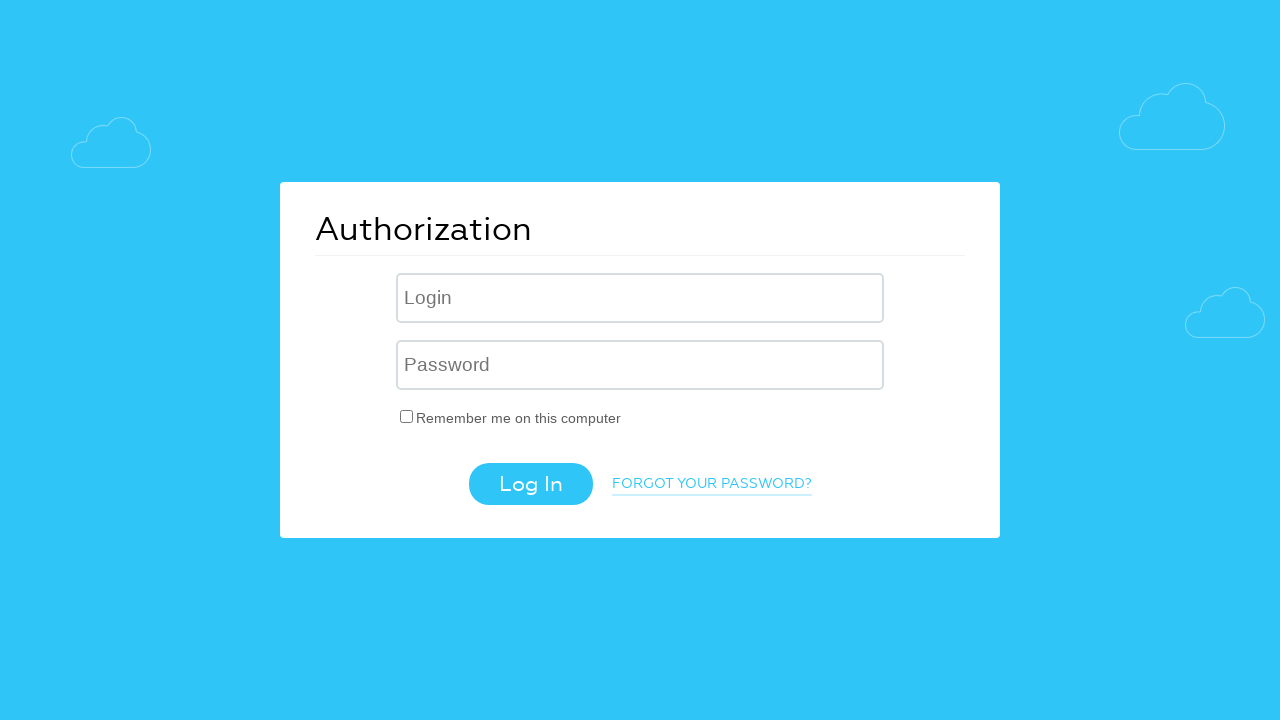

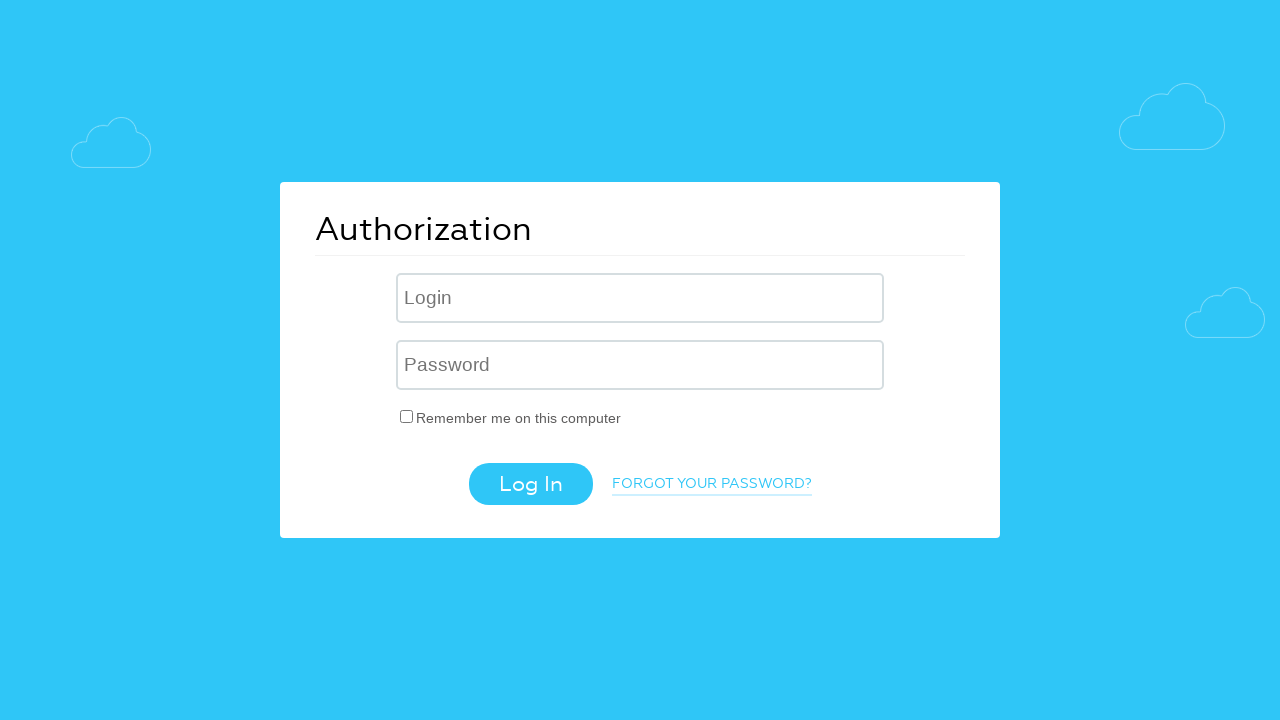